Tests a registration form by filling in personal details including first name, last name, address, email, phone number, and selecting a radio button option

Starting URL: http://demo.automationtesting.in/Register.html

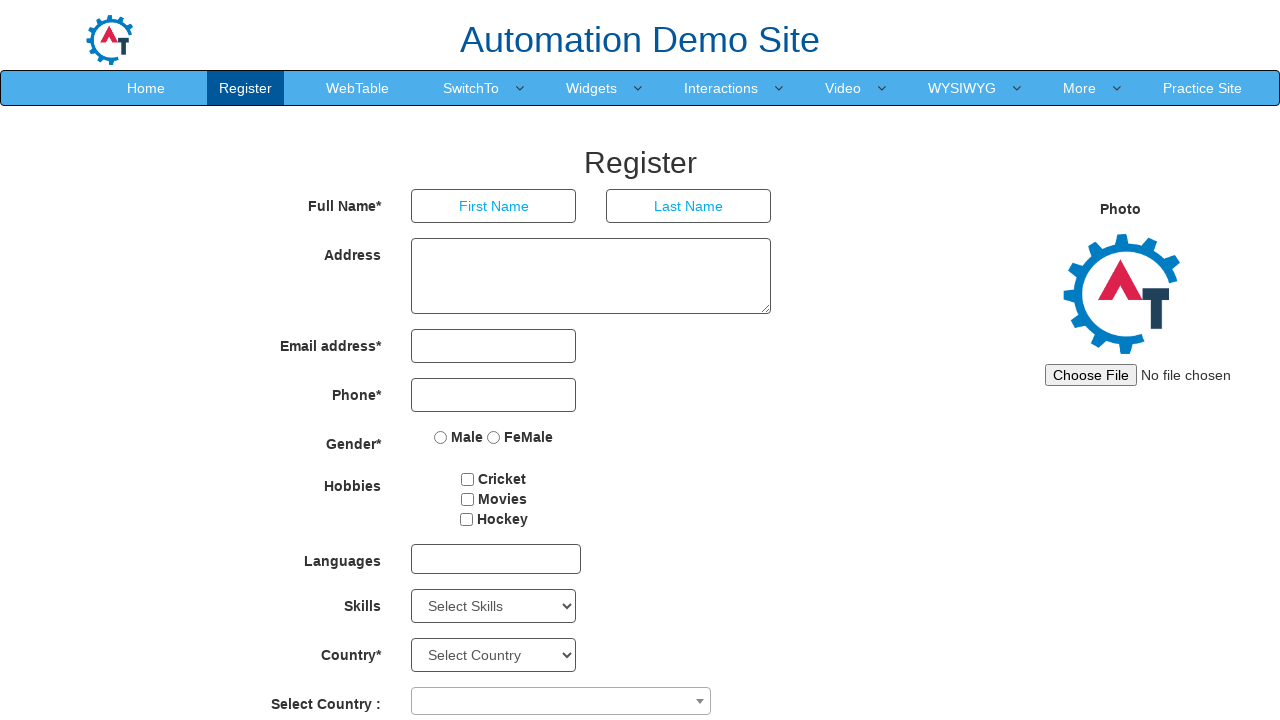

Filled first name field with 'Marcus' on input[placeholder='First Name']
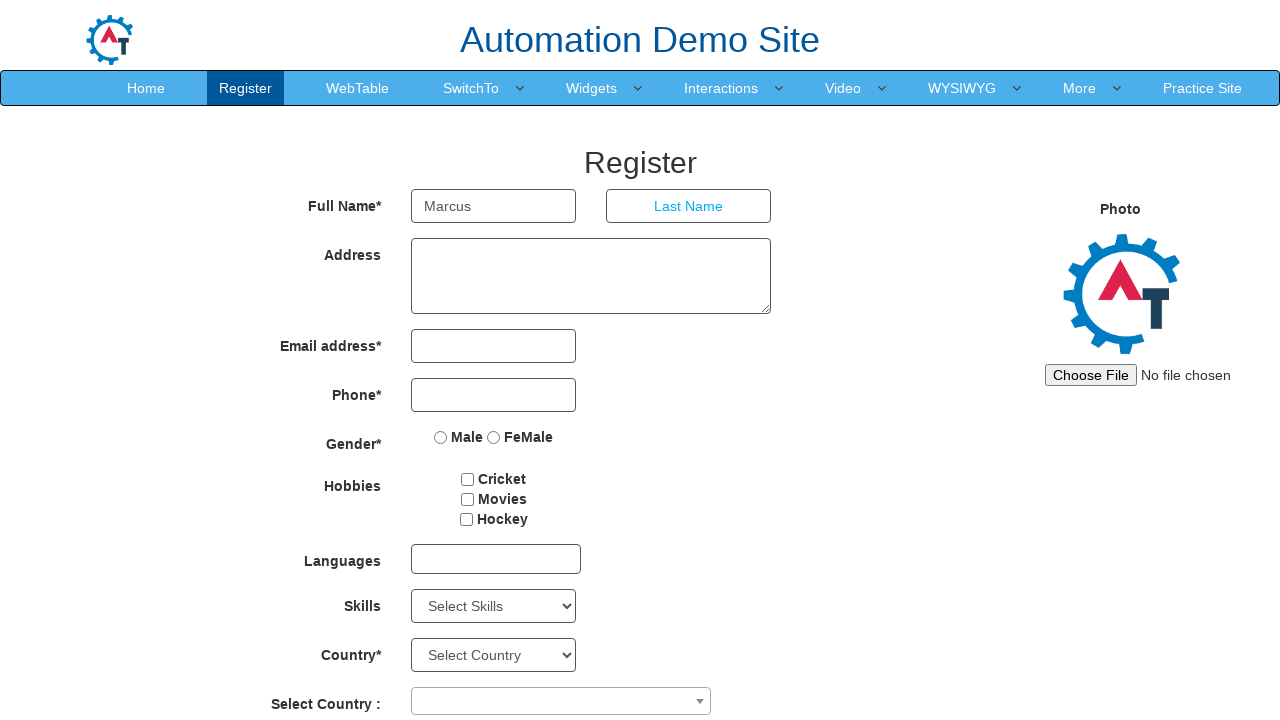

Filled last name field with 'Thompson' on input[placeholder='Last Name']
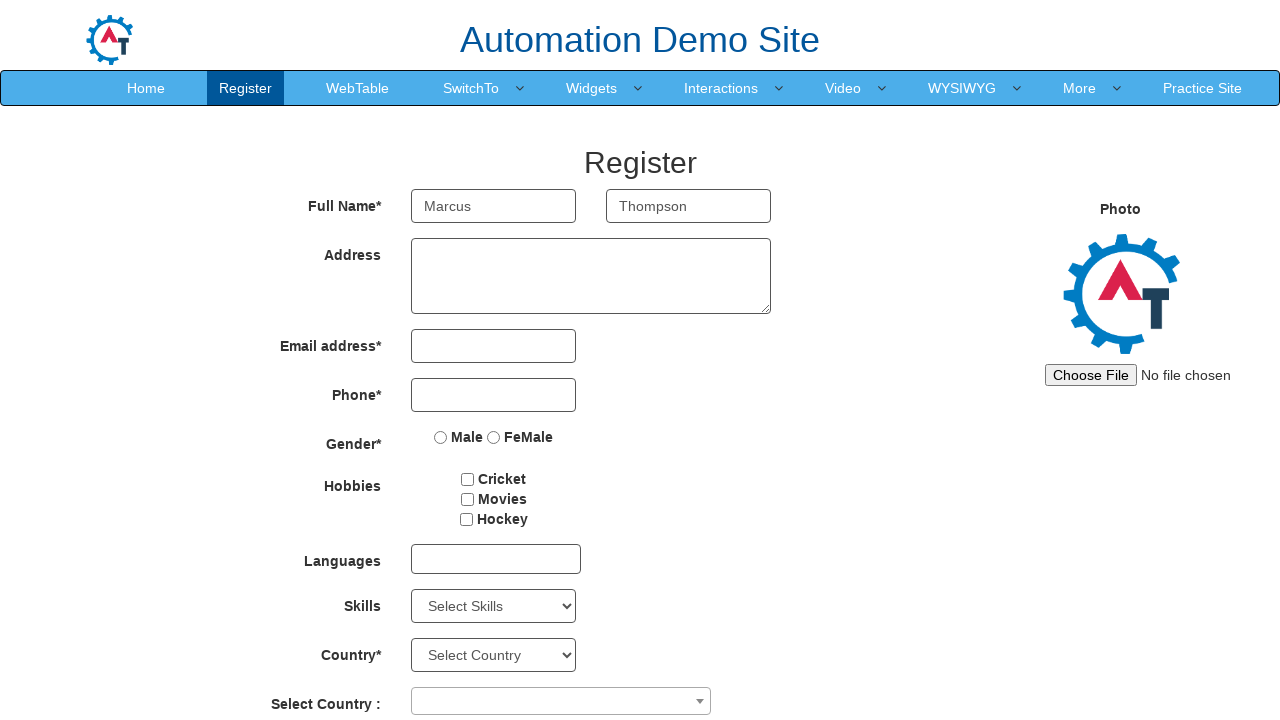

Filled address field with '127 Oak Avenue, Suite 4B' on textarea[ng-model='Adress']
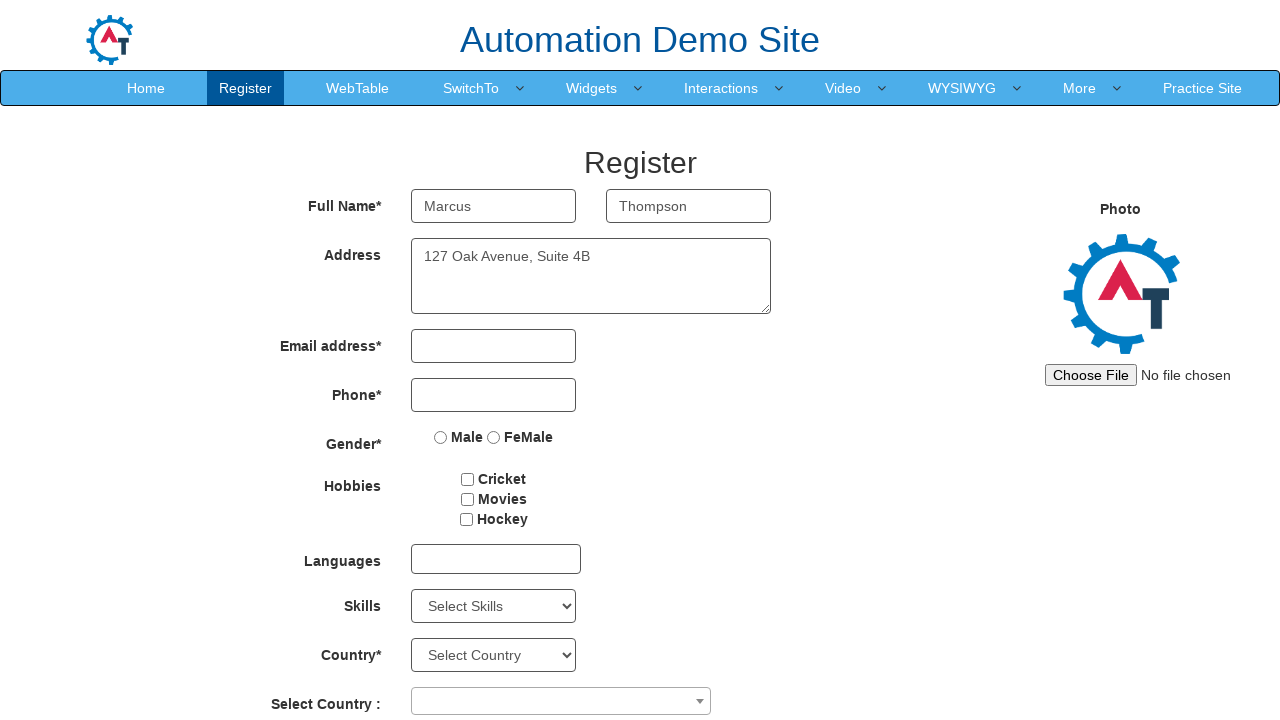

Filled email field with 'marcus.thompson@testmail.com' on input[type='email']
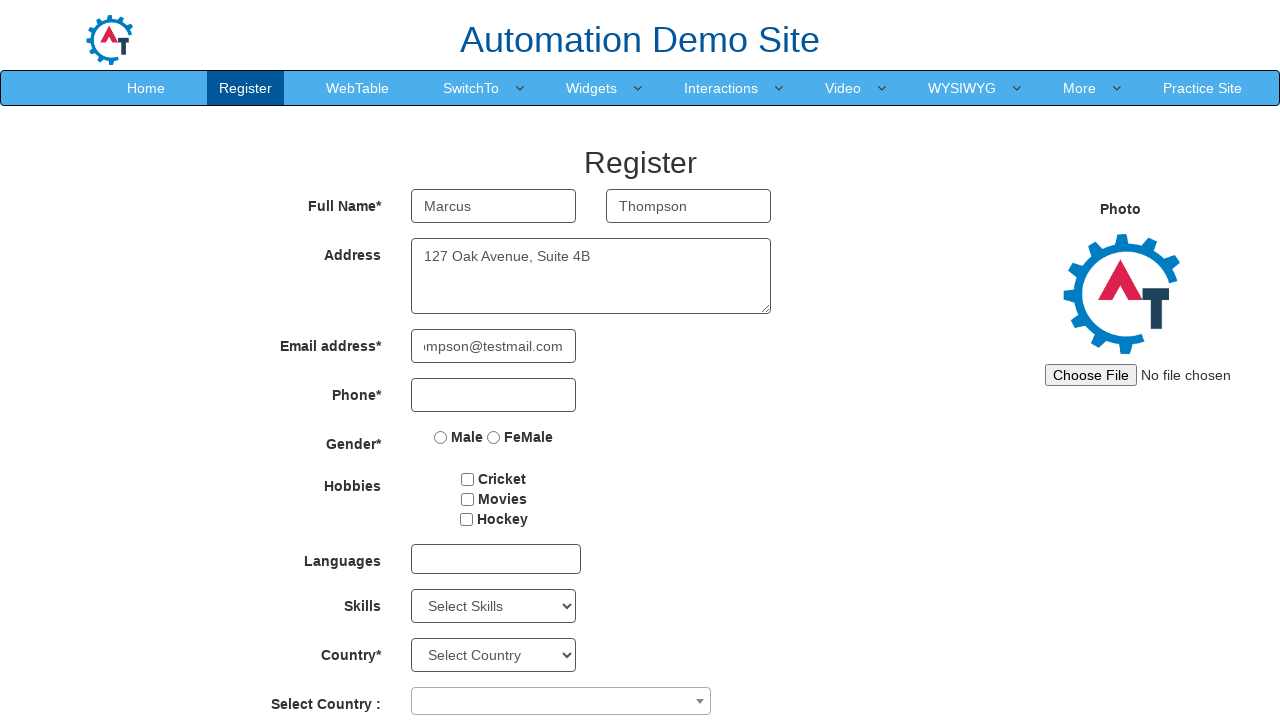

Filled phone number field with '4157829364' on input[type='tel']
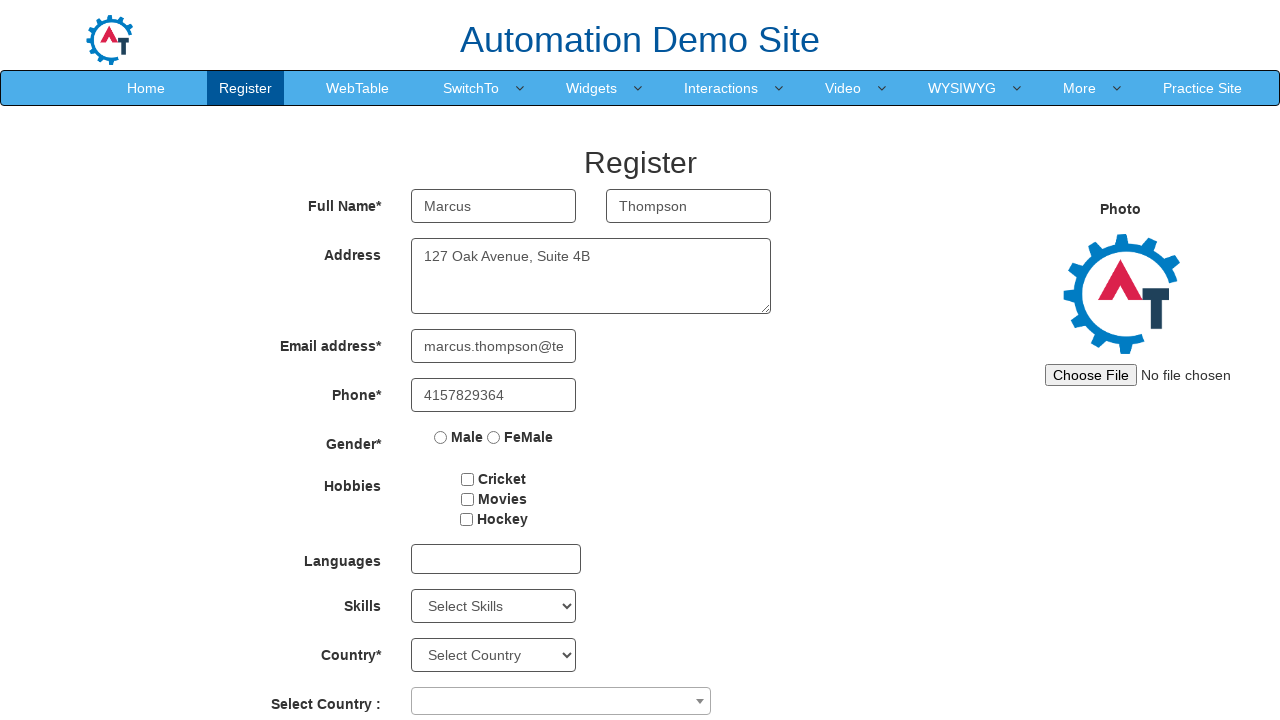

Selected gender radio button option at (441, 437) on input[type='radio']
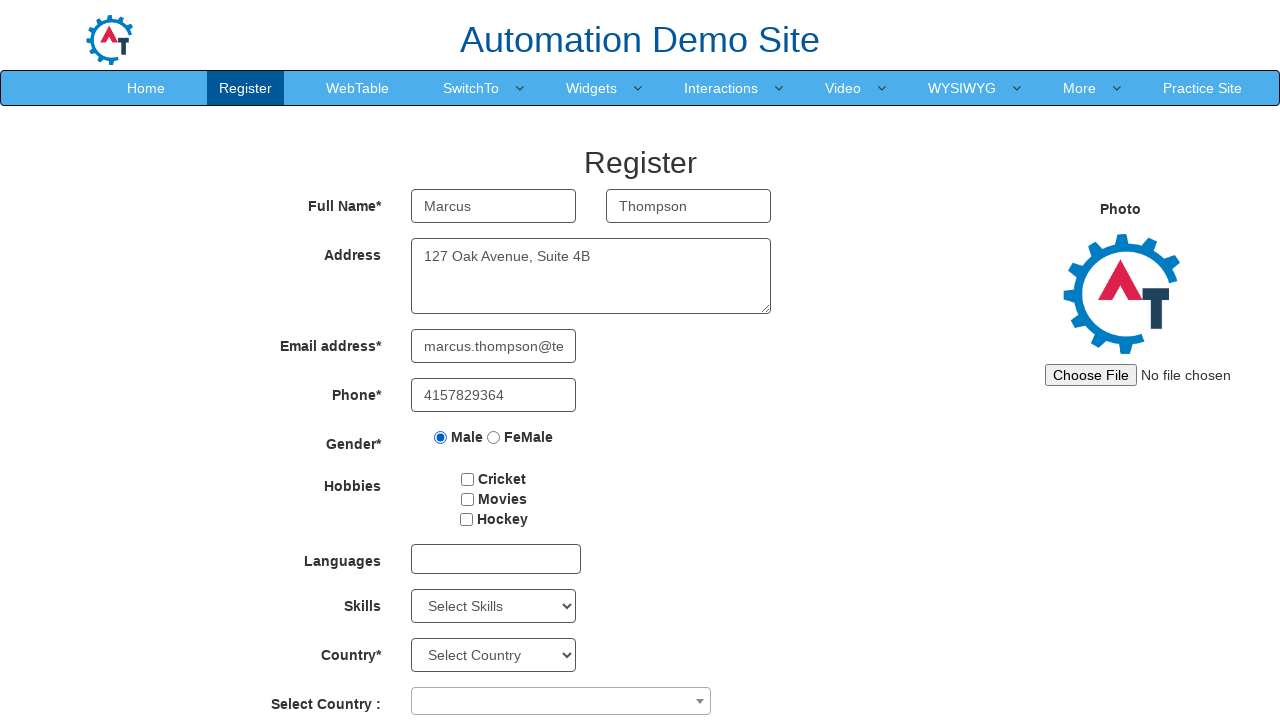

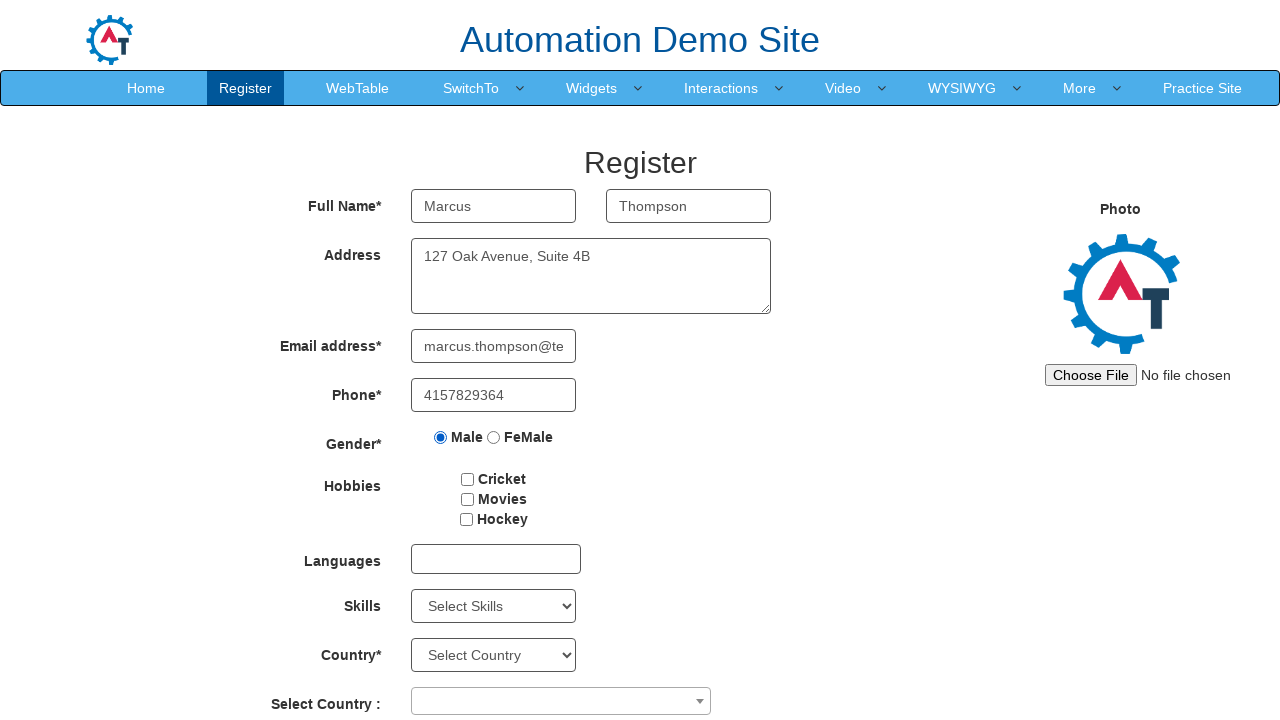